Tests JavaScript execution capabilities by navigating to a page, reloading it using JavaScript, and displaying an alert dialog

Starting URL: https://opensource-demo.orangehrmlive.com/web/index.php/auth/login

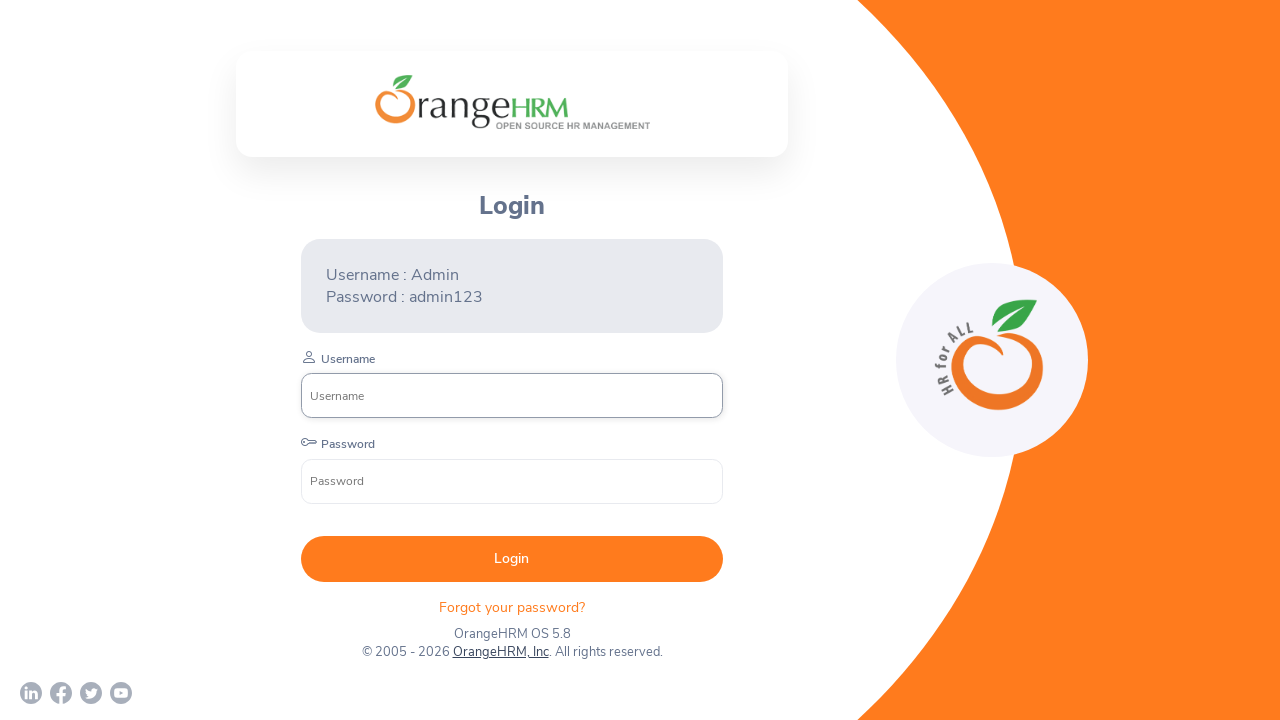

Set viewport size to 1920x1080
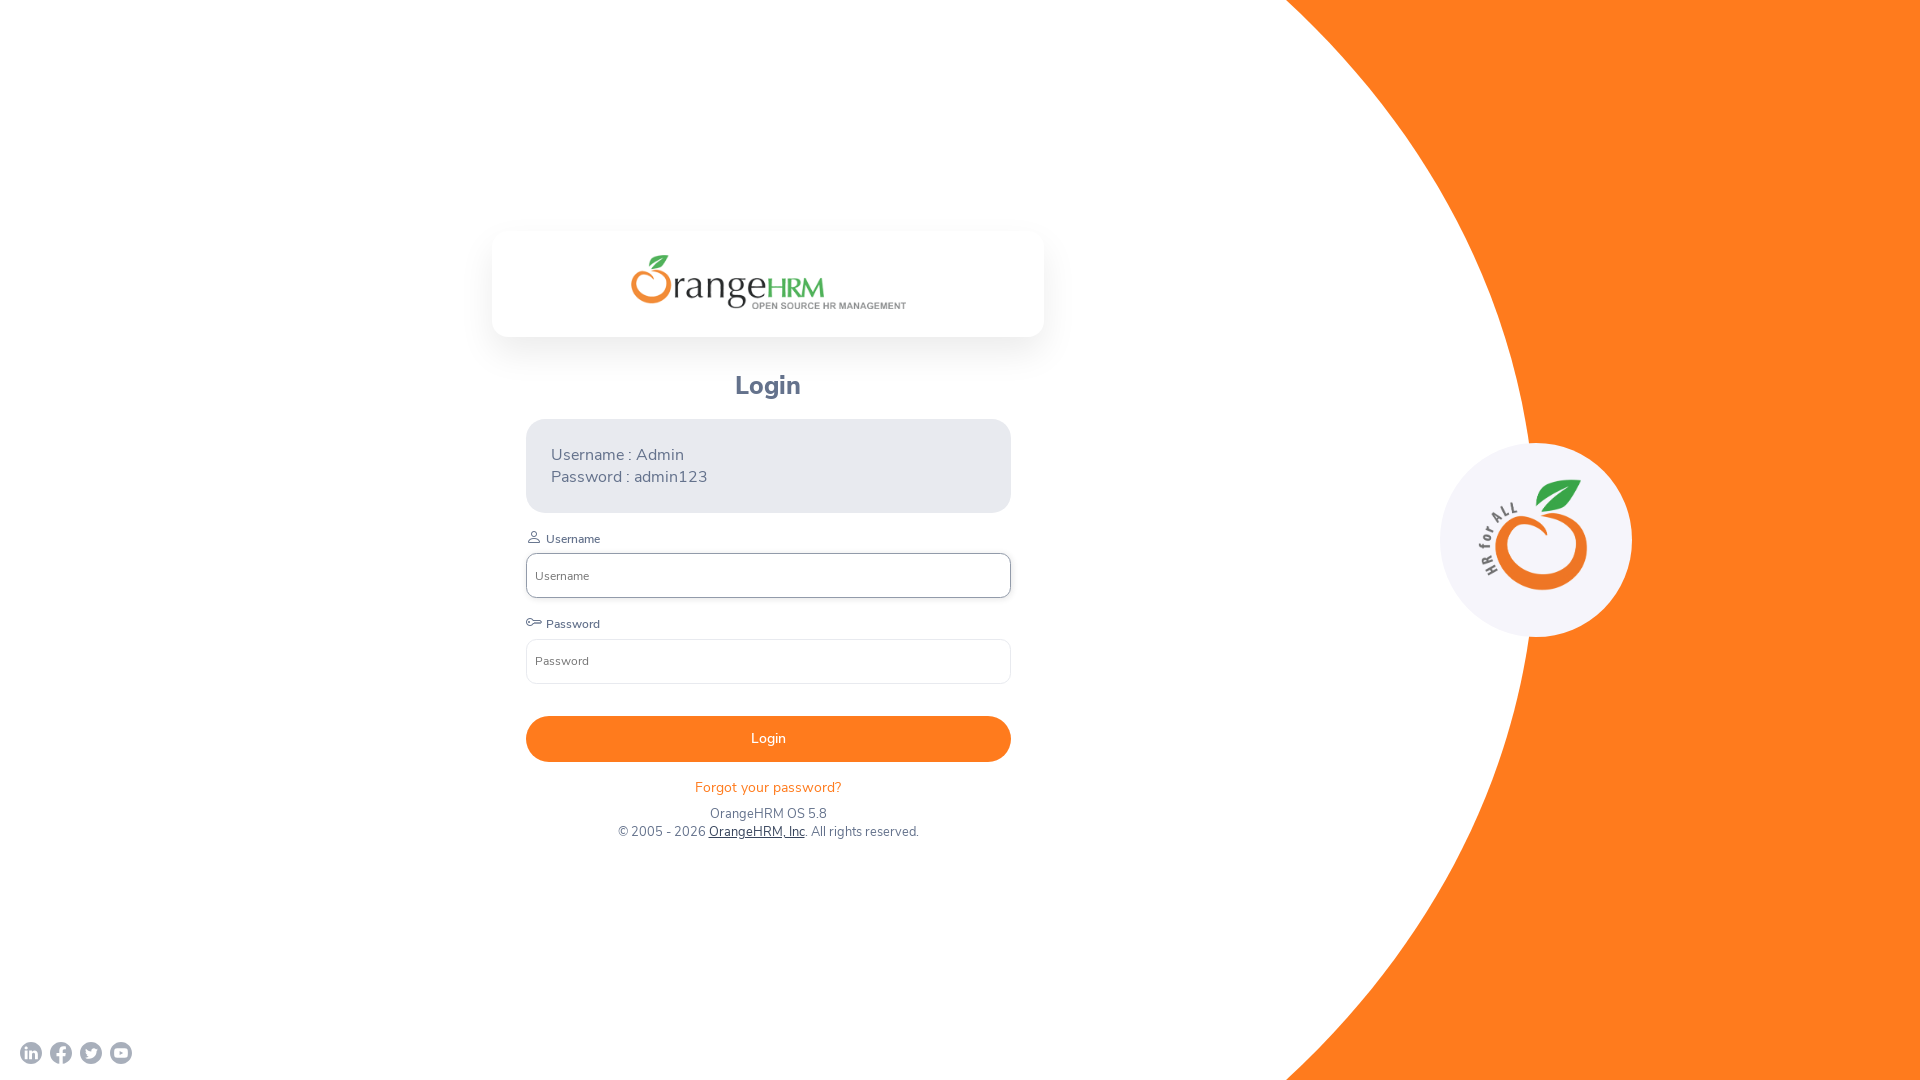

Page loaded and network became idle
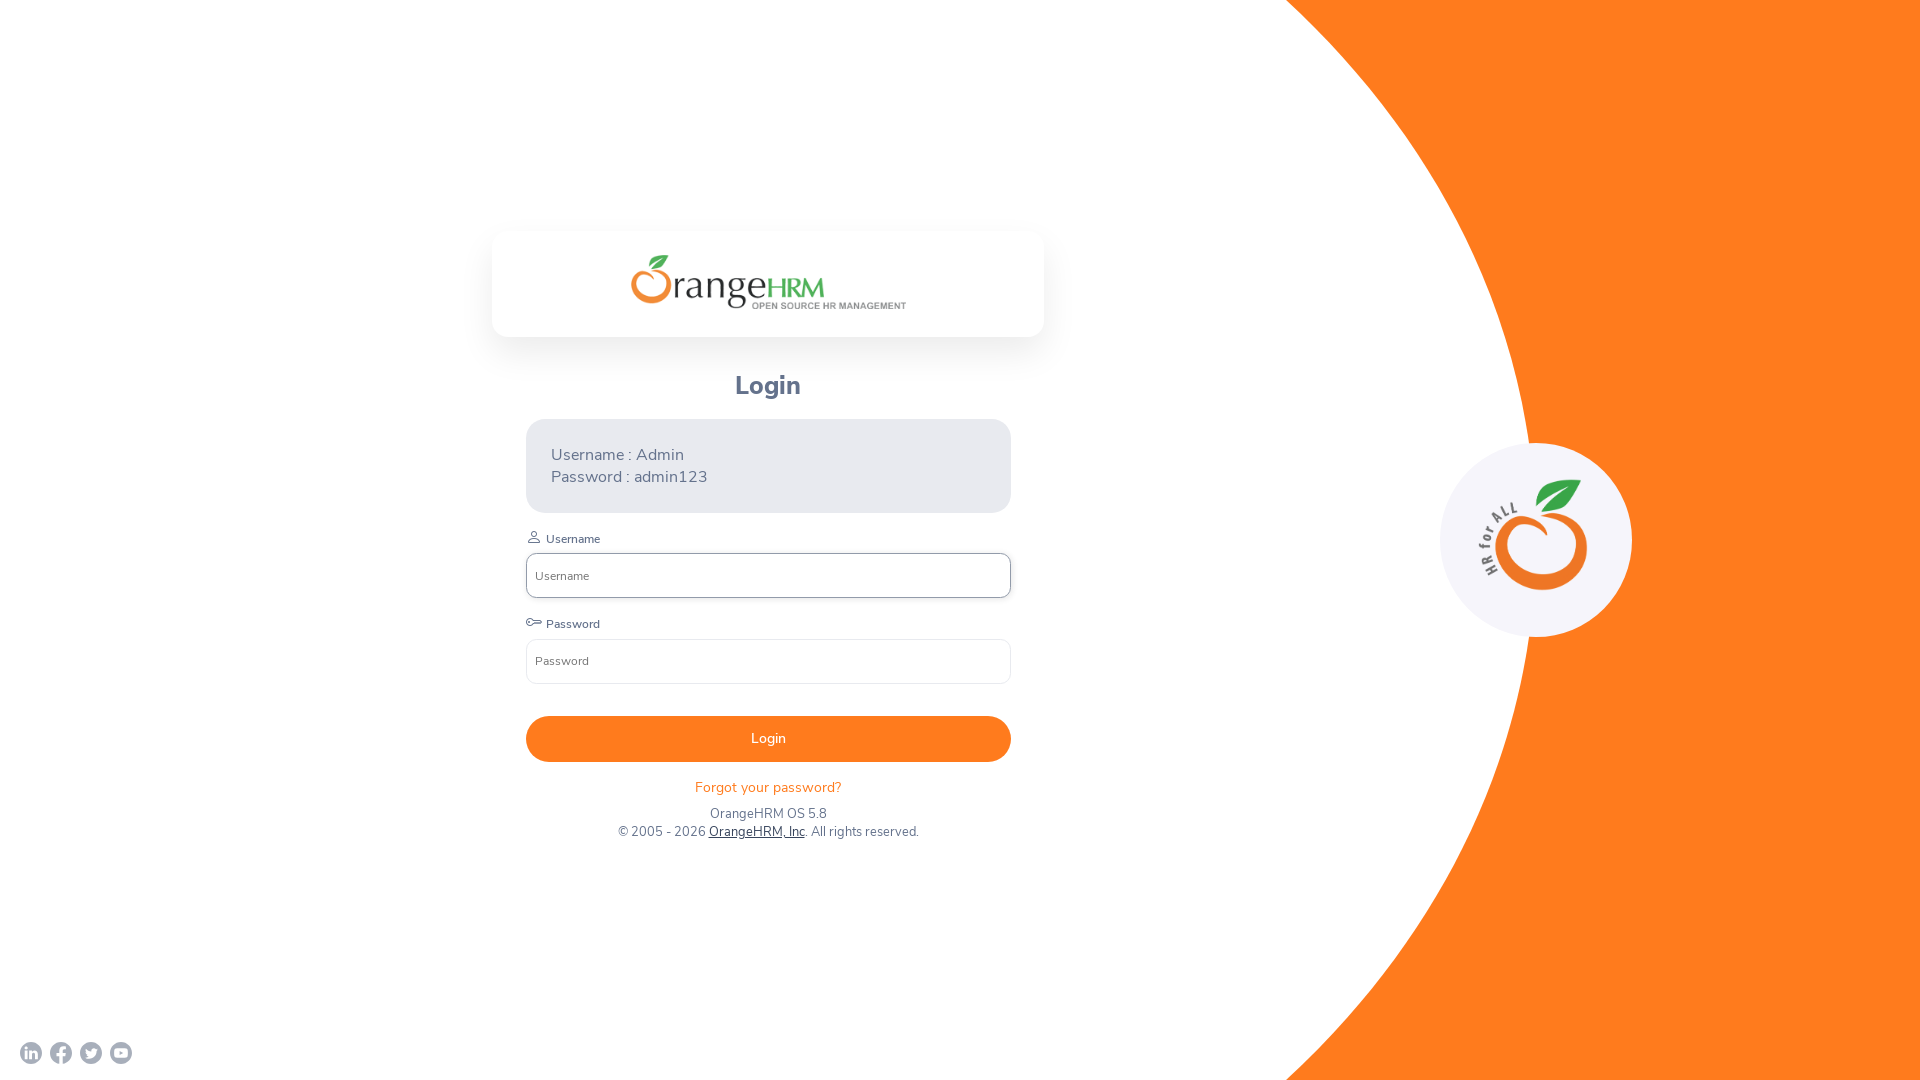

Executed JavaScript to reload the page
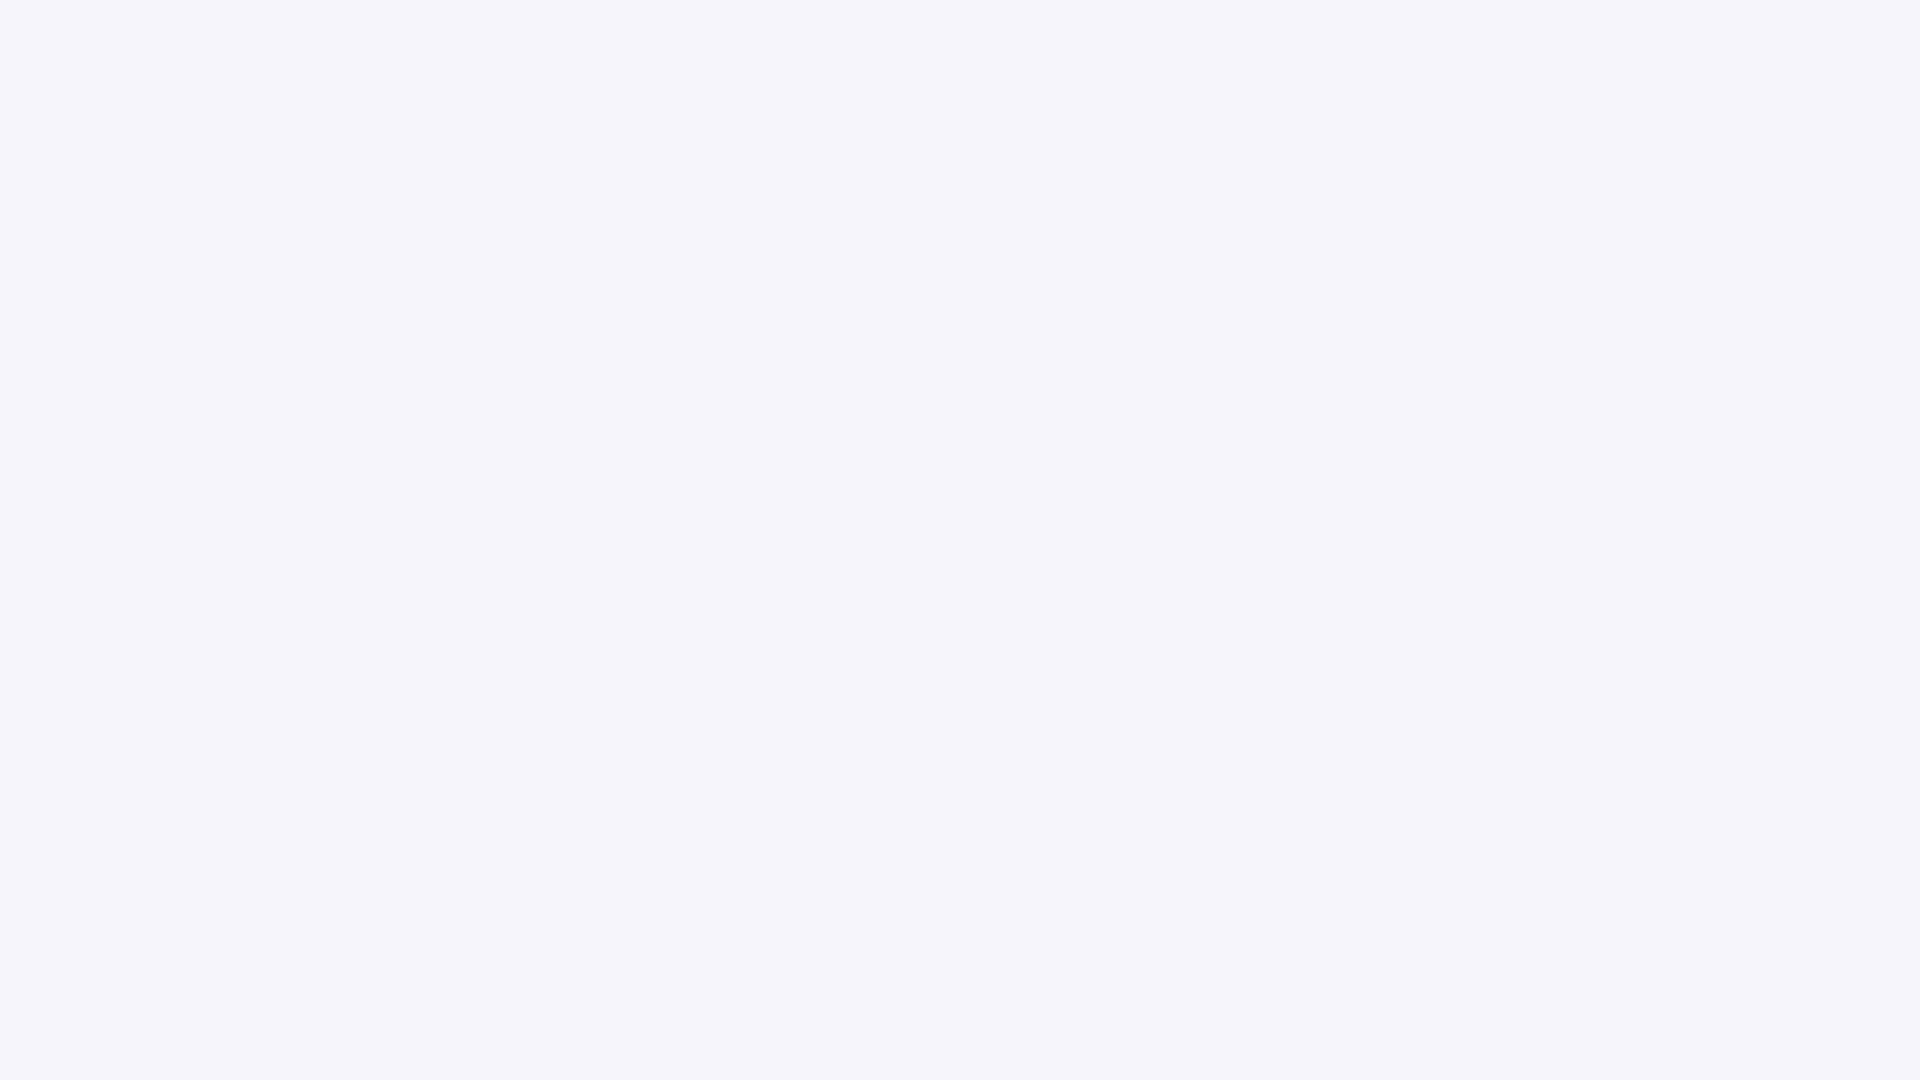

Page reloaded and network became idle
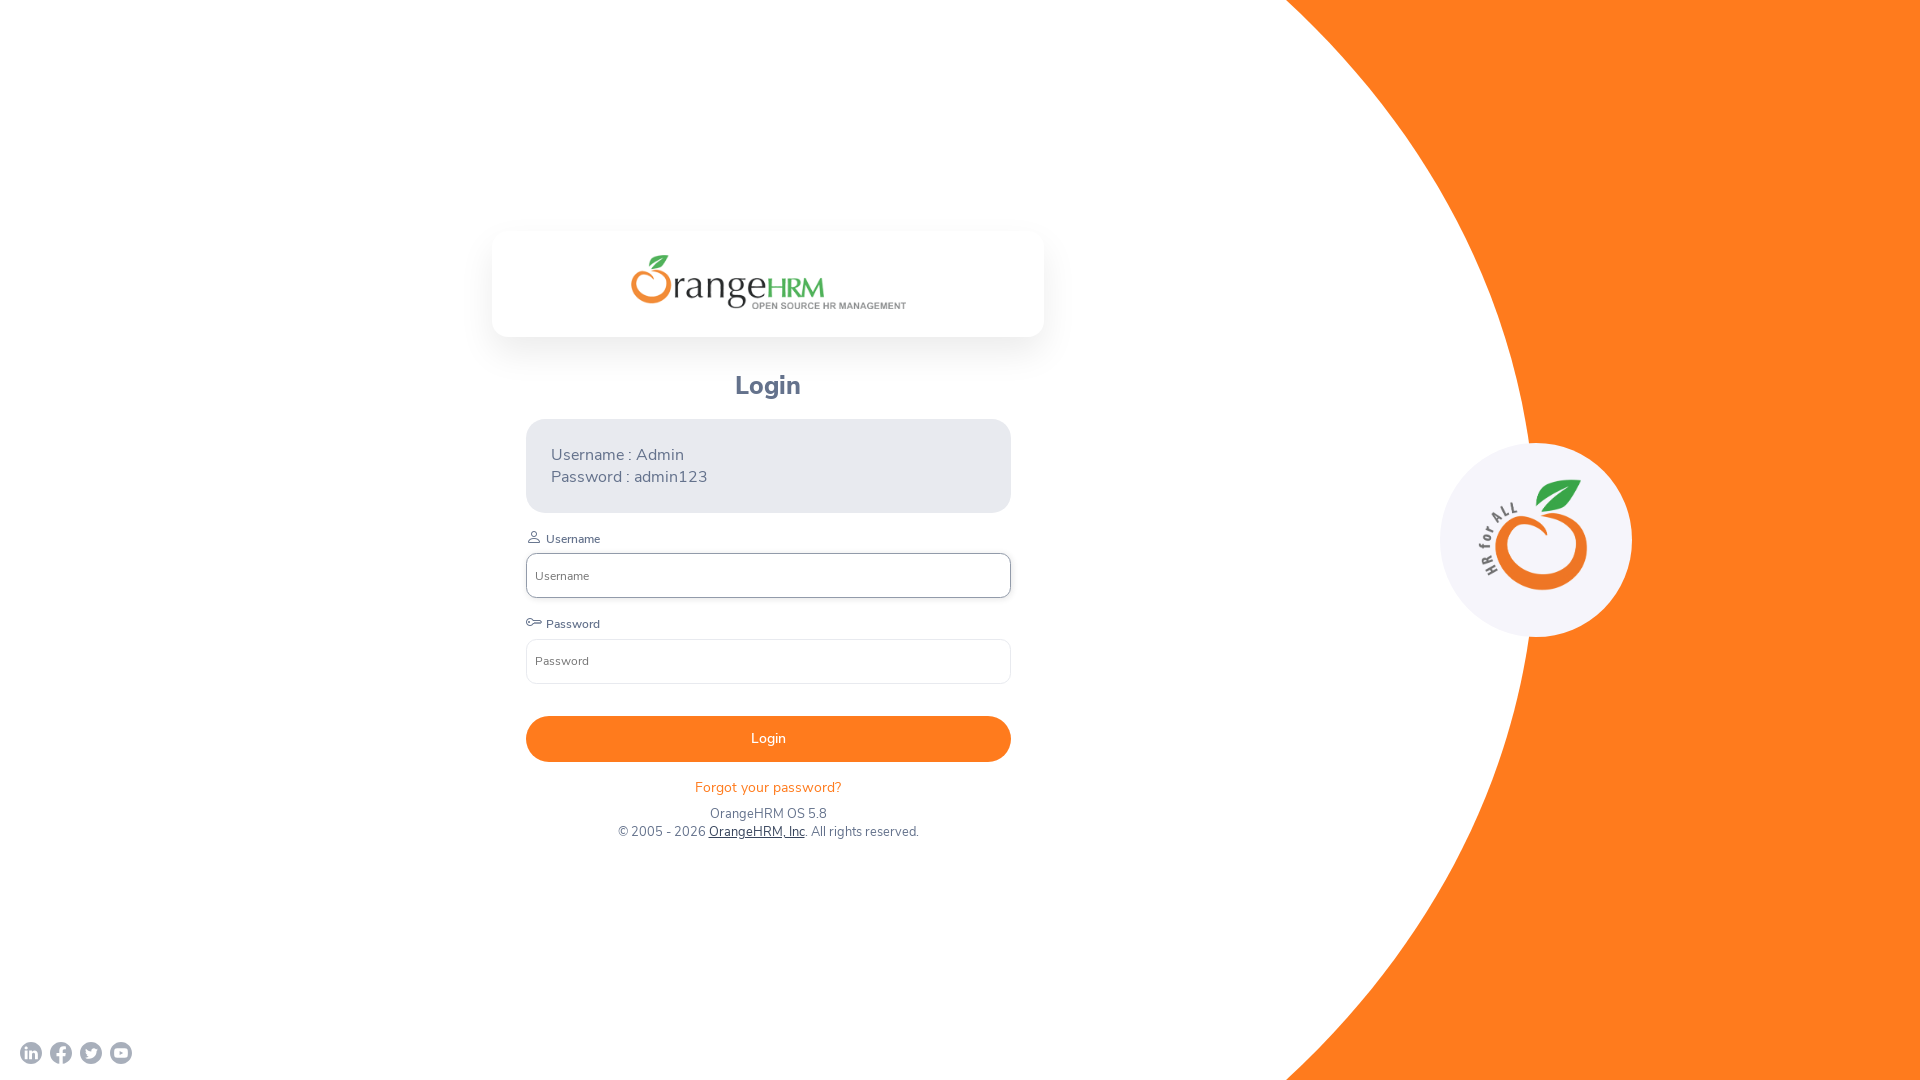

Executed JavaScript to display alert dialog with message 'hello world'
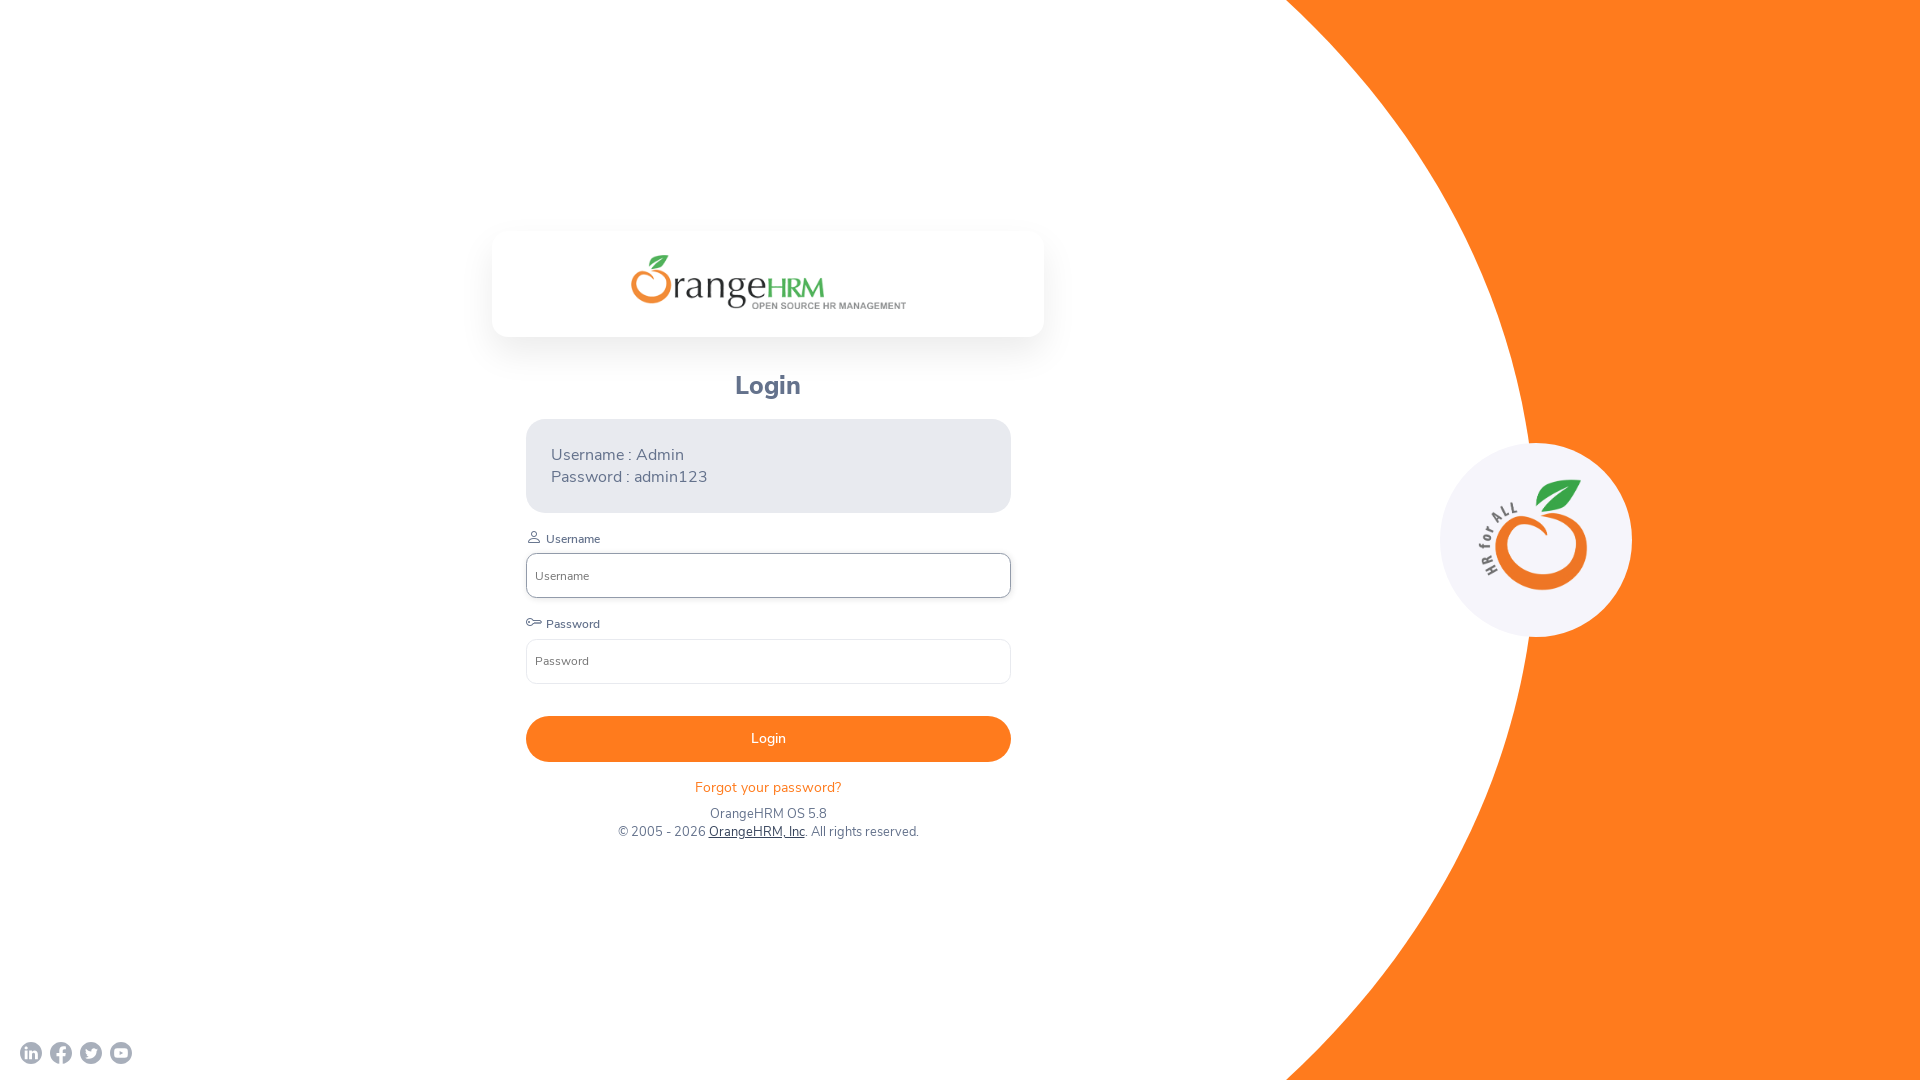

Set up dialog handler to accept alert dialogs
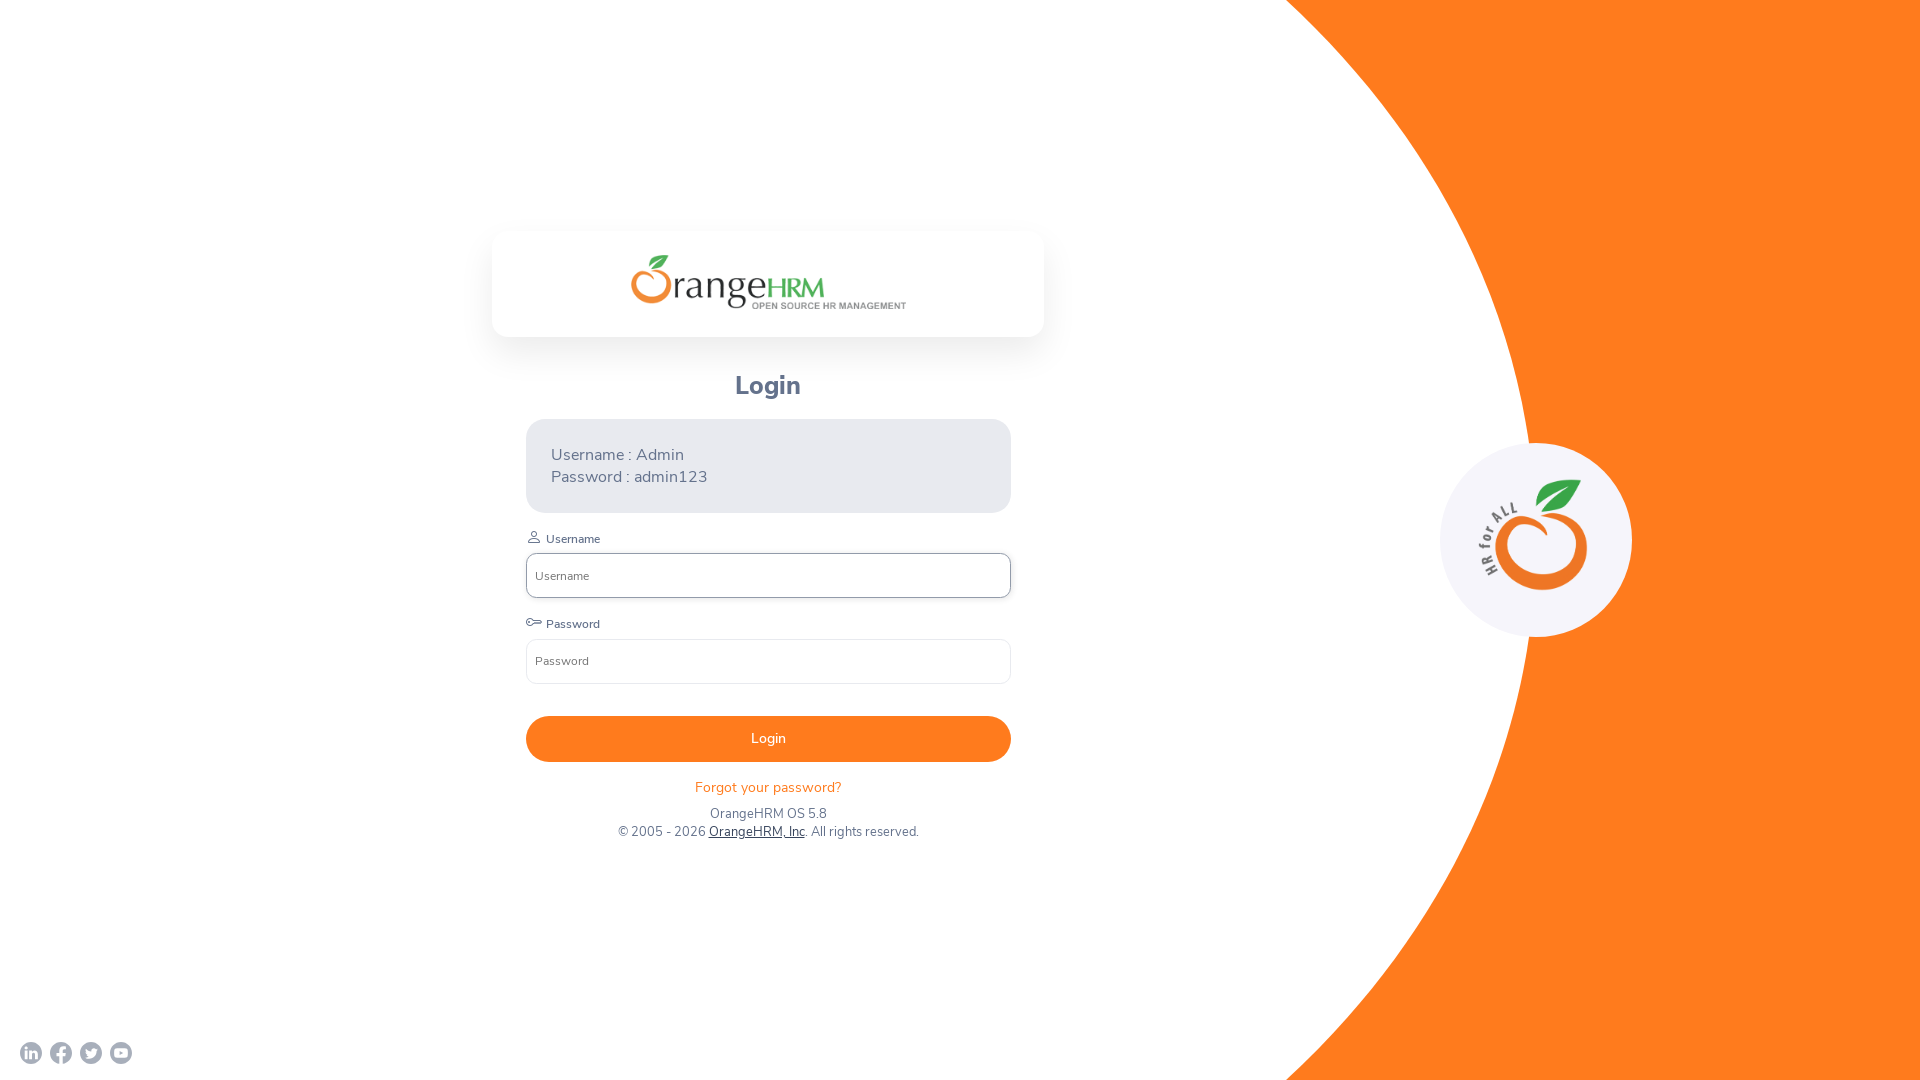

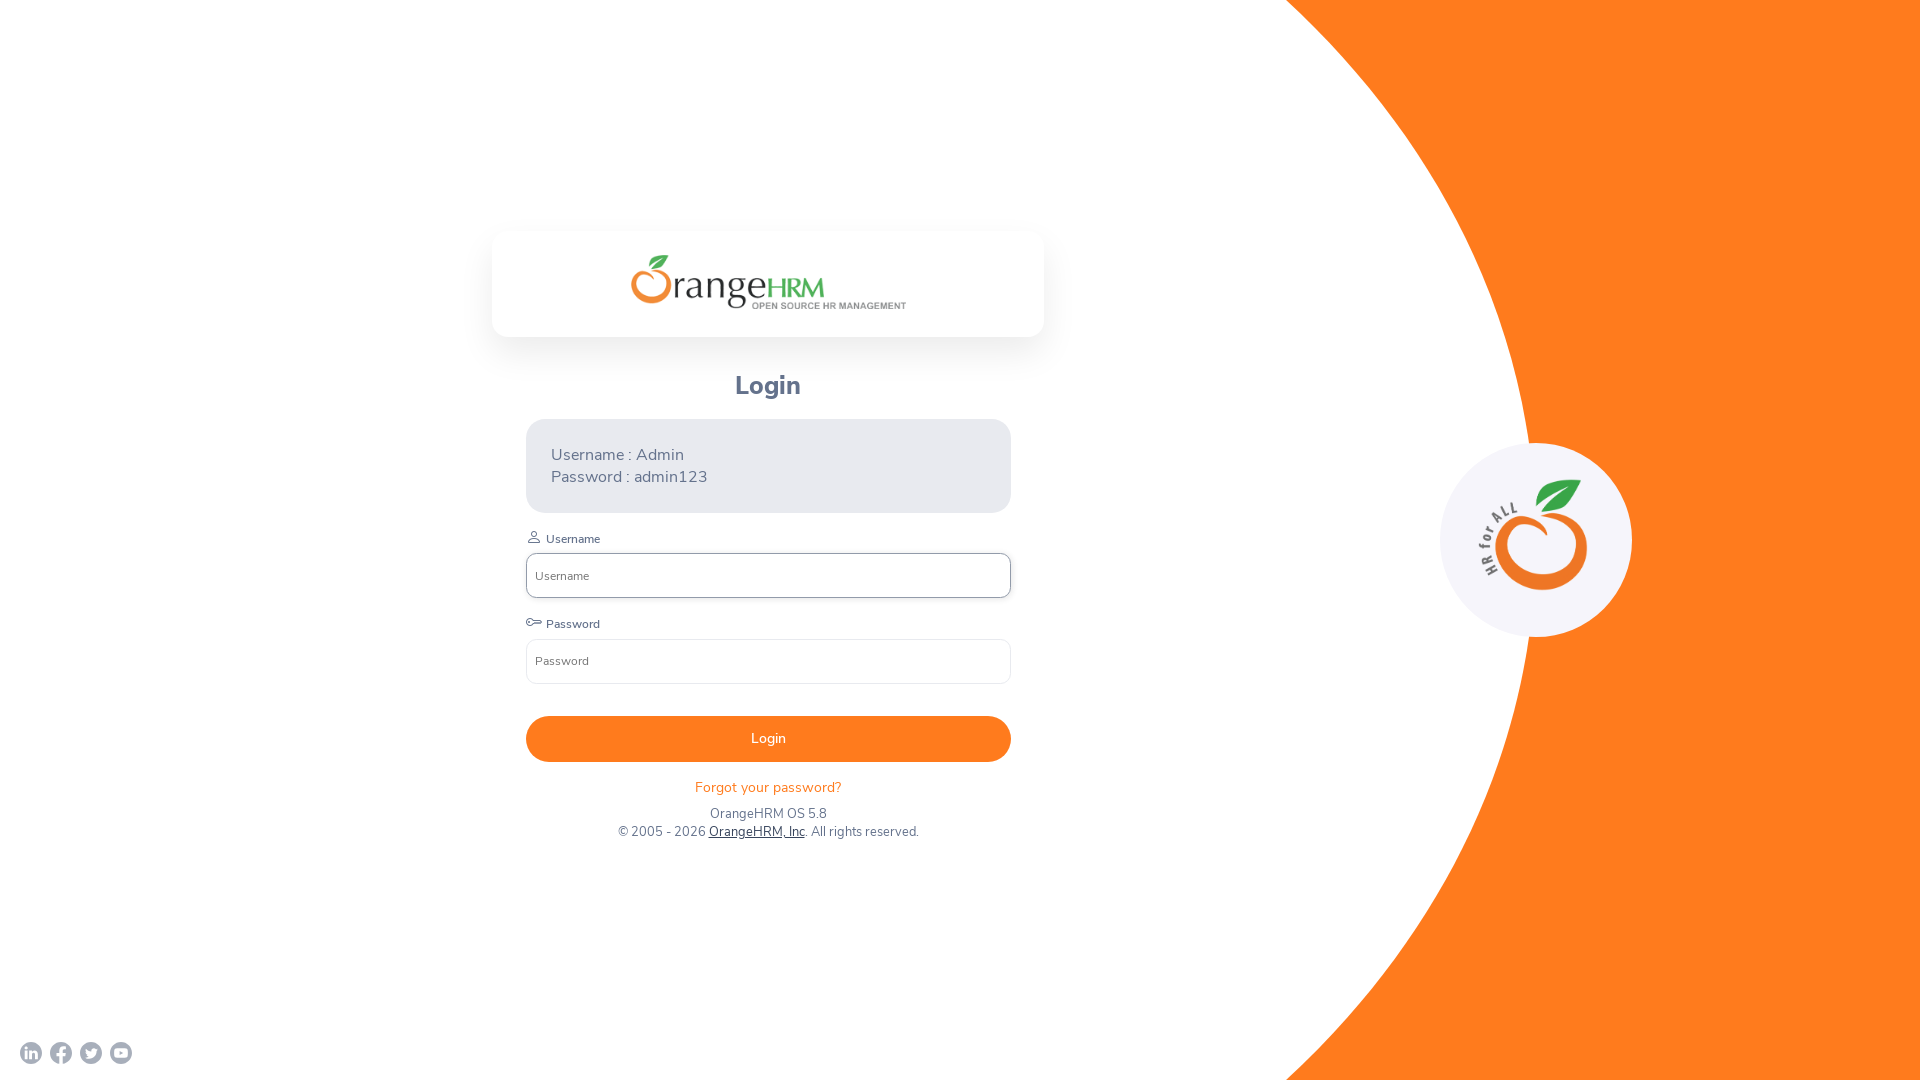